Tests the property search functionality on Tecnocasa Tunisia by selecting a region (Grand Tunis) from a dropdown and submitting the search form.

Starting URL: https://www.tecnocasa.tn/

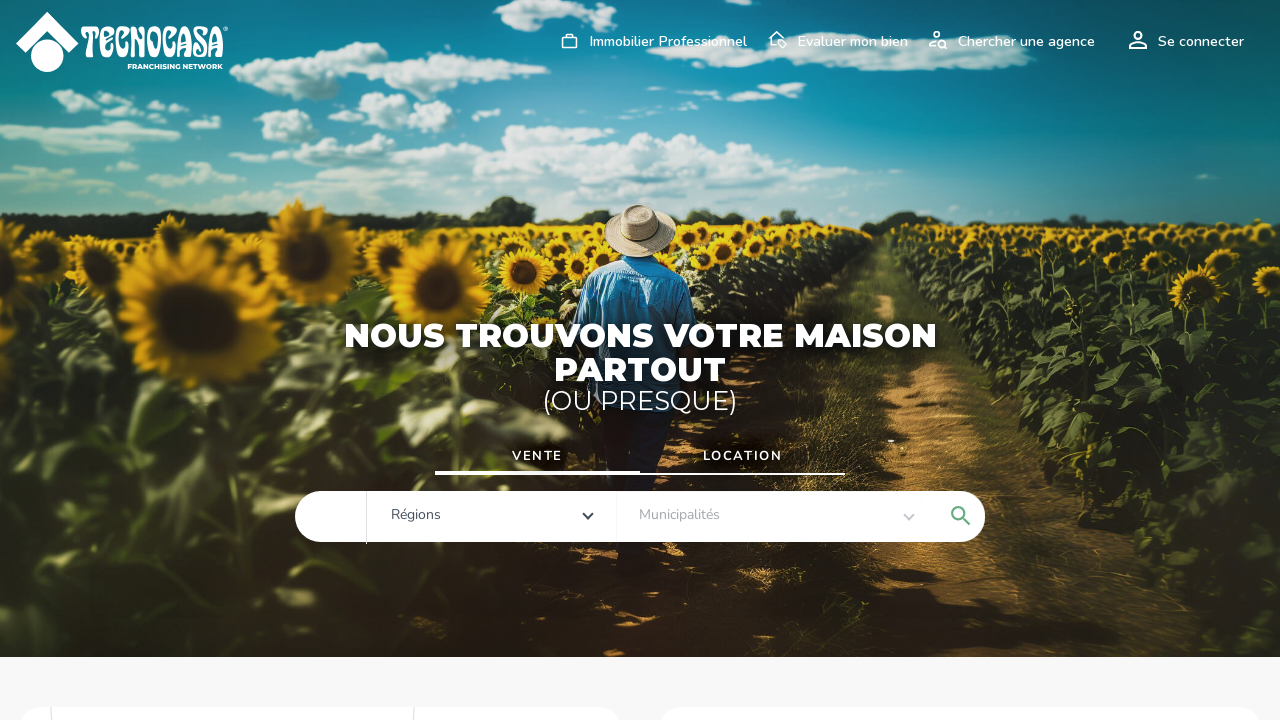

Clicked on the province/region dropdown to open it at (451, 516) on #input-geo-select-province div >> internal:has-text="Select option"i >> nth=1
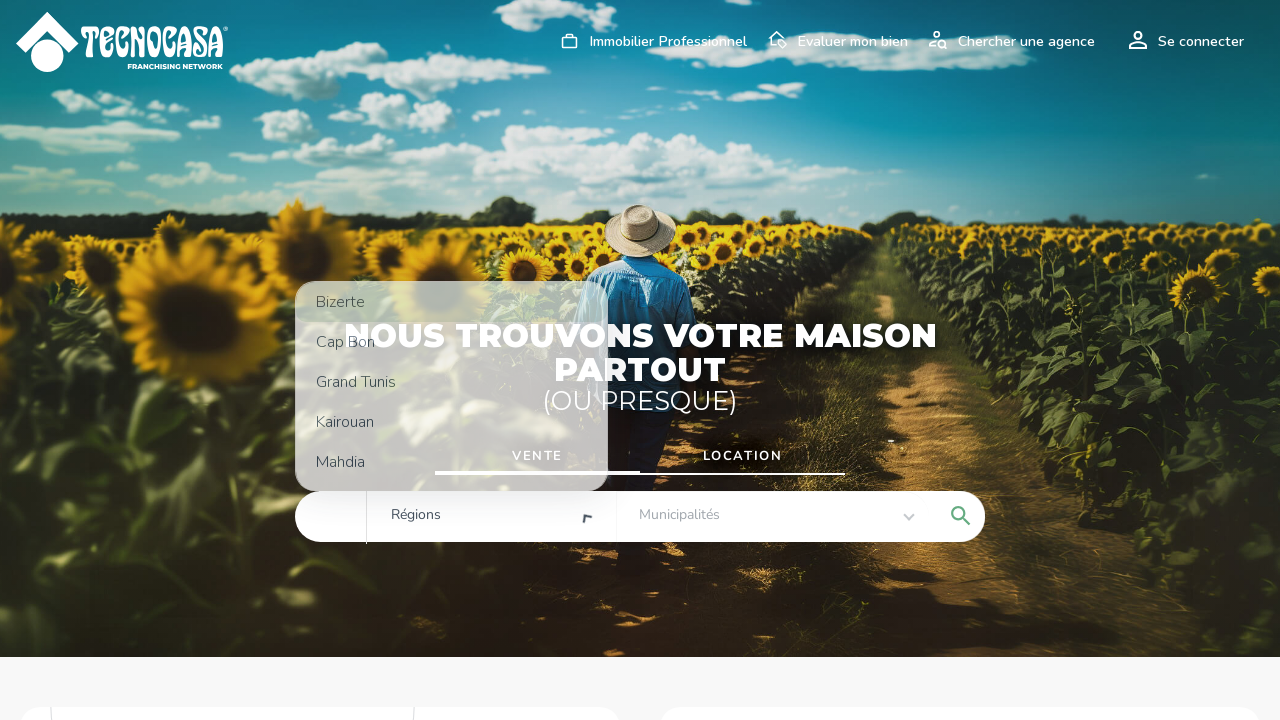

Selected 'Grand Tunis' from the dropdown options at (451, 382) on span >> internal:has-text="Grand Tunis"i >> nth=0
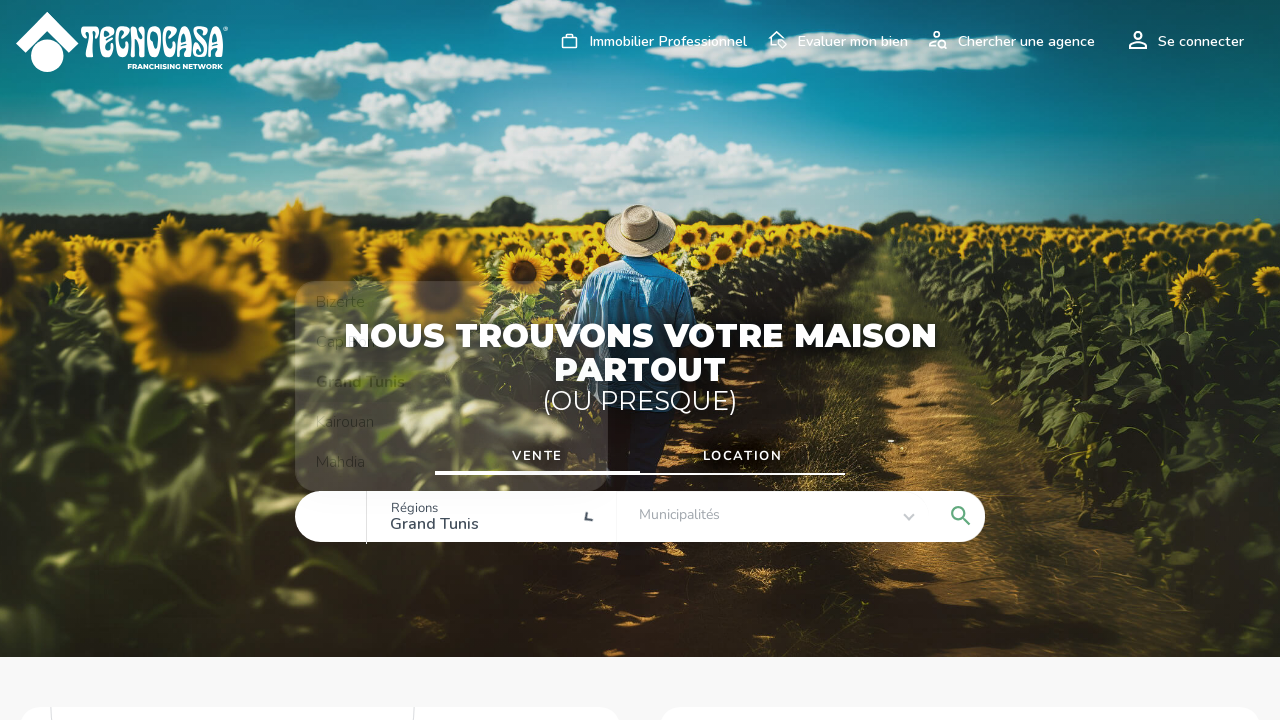

Clicked the search button to submit the form at (961, 516) on form >> internal:role=button
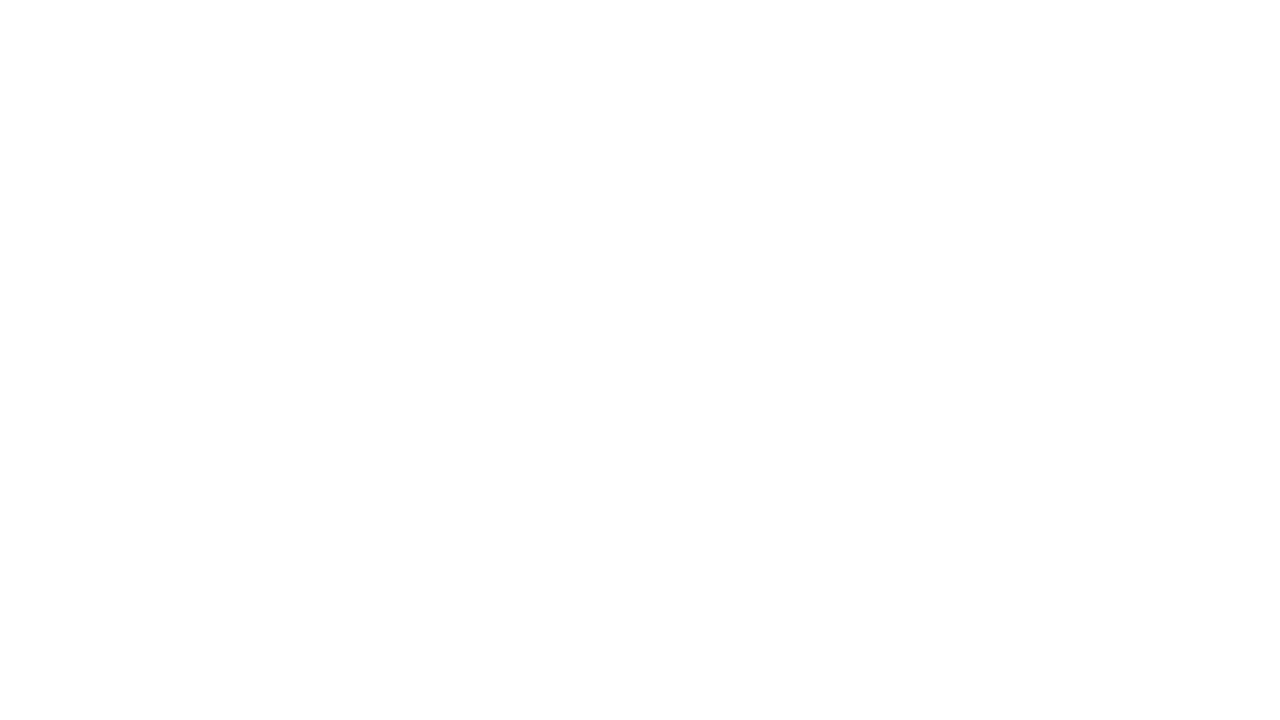

Waited for search results page to load (networkidle)
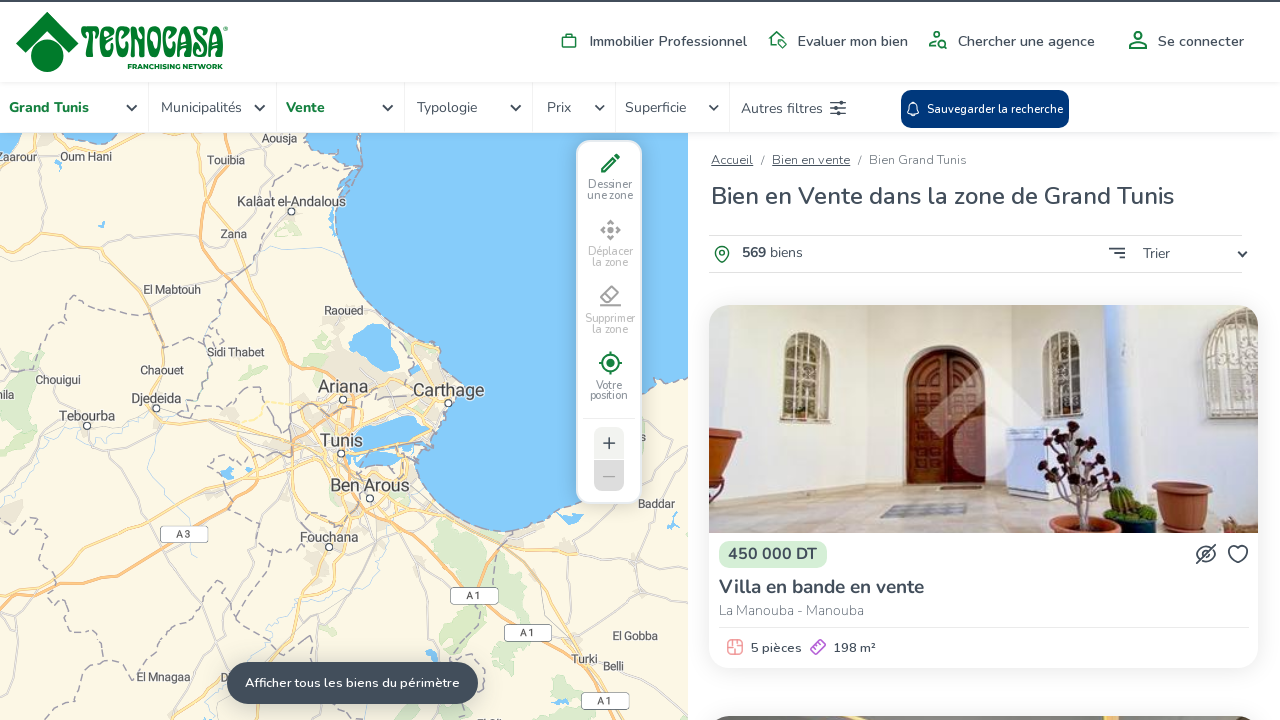

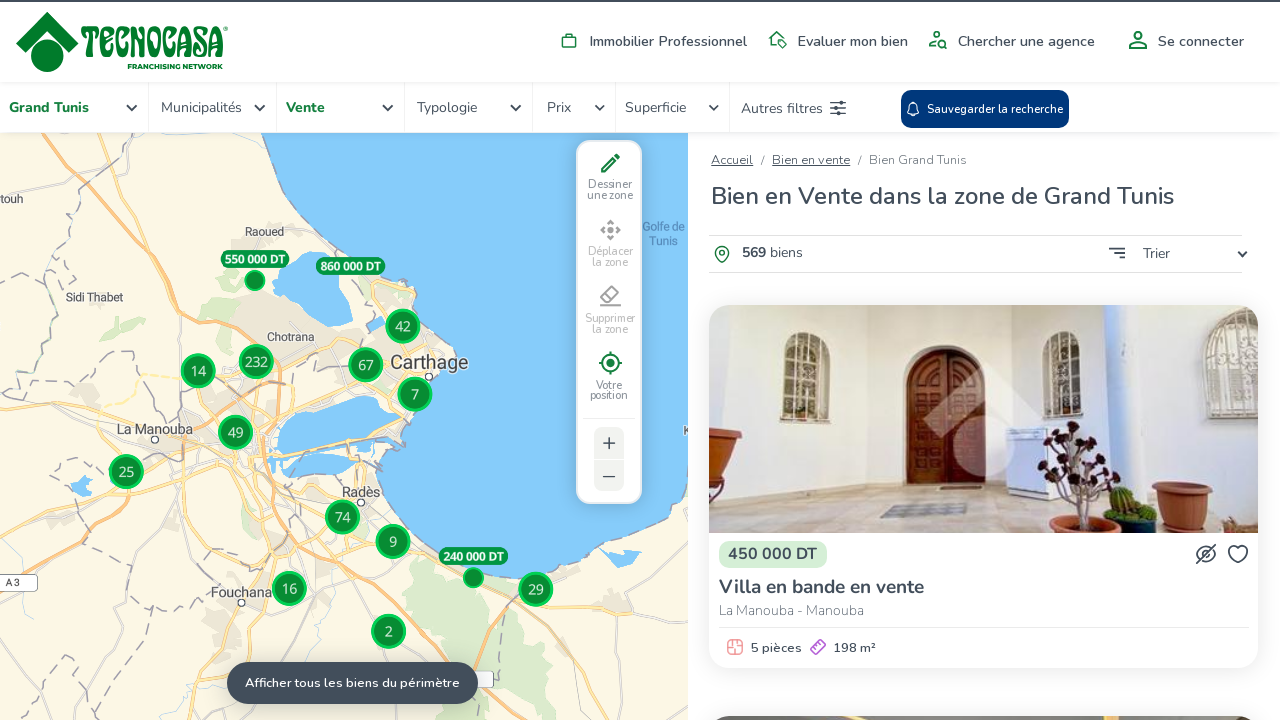